Tests keyboard actions by typing text in uppercase using Shift key in a form field

Starting URL: https://awesomeqa.com/practice.html

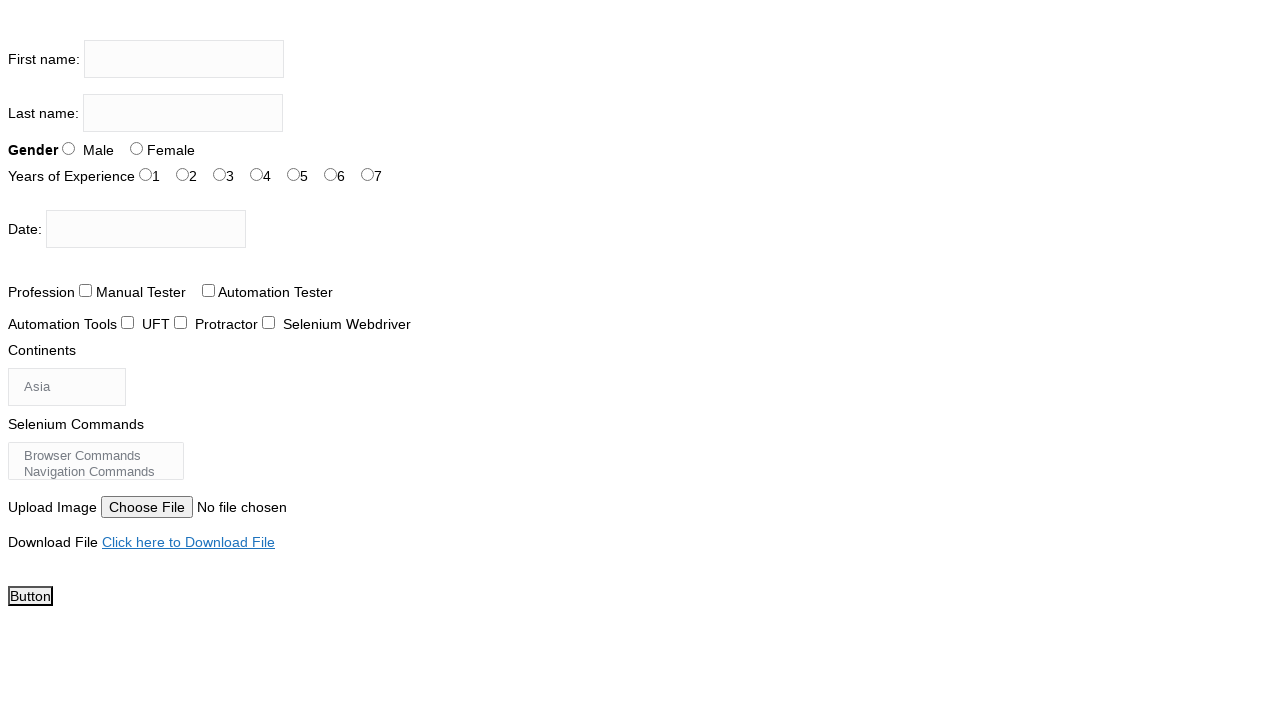

Filled first name input field with uppercase text 'THE TESTING' on input[name='firstname']
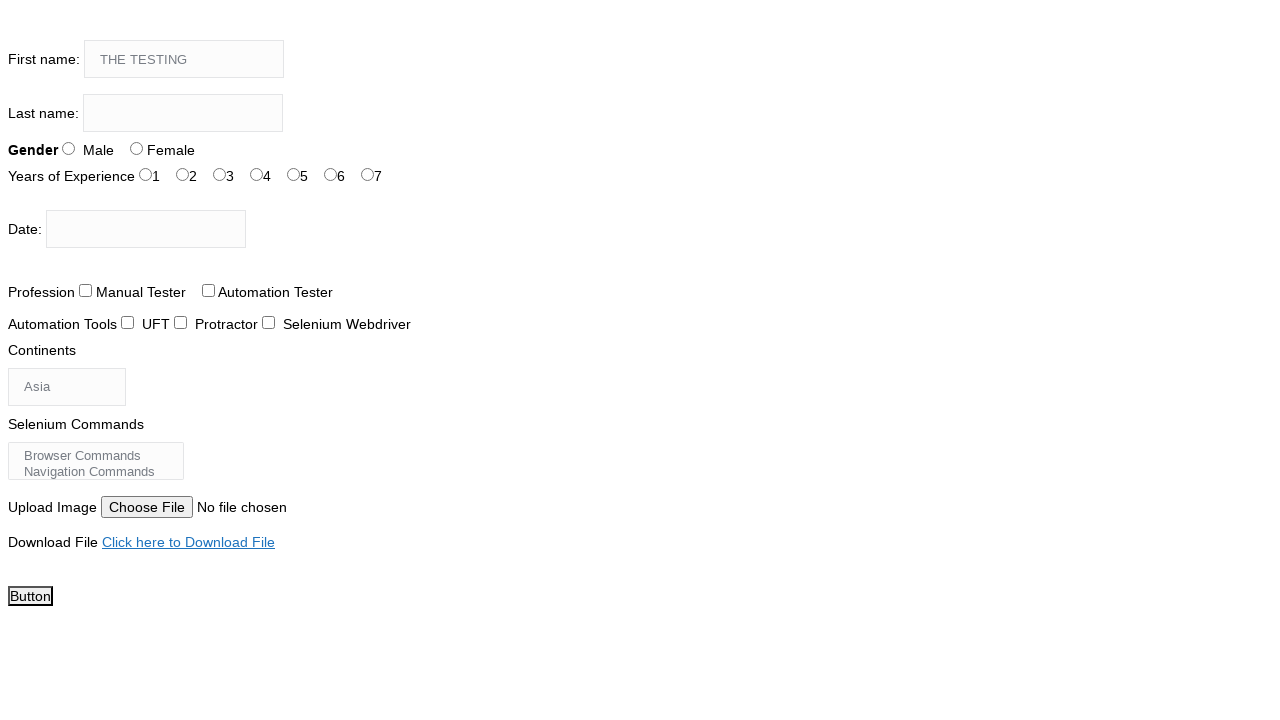

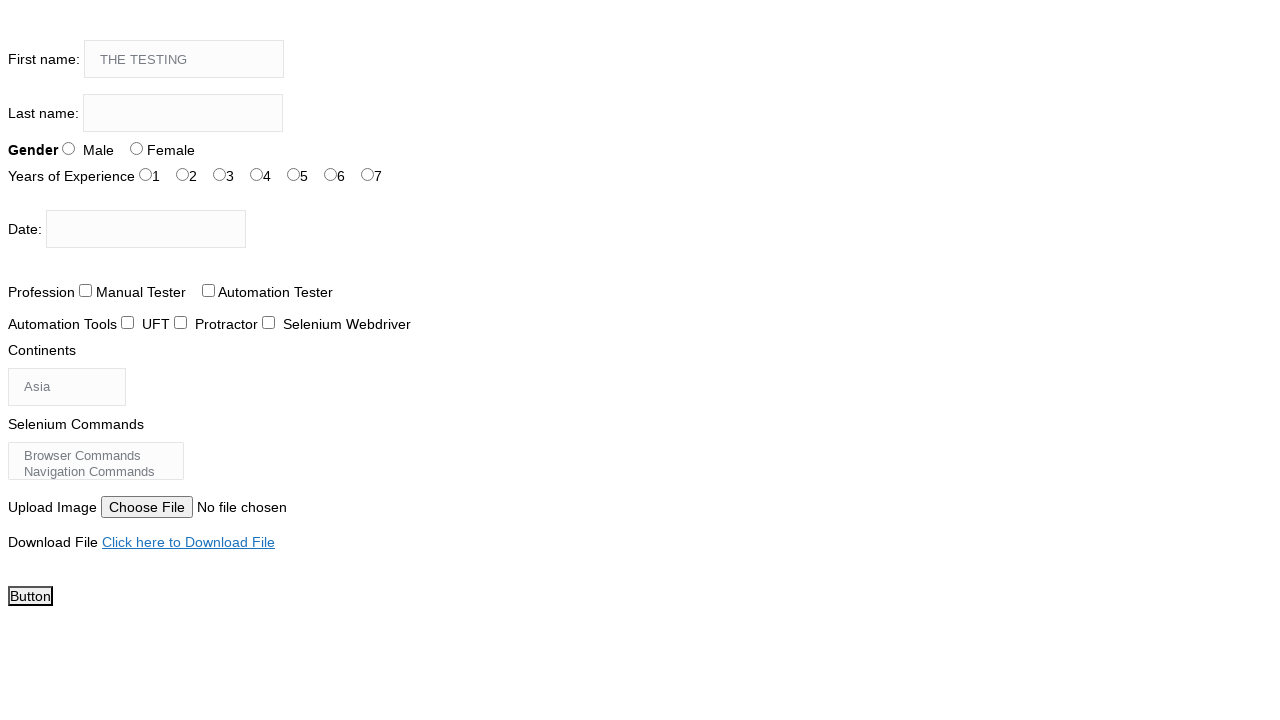